Tests the search functionality on a test automation website by searching for "phone" and verifying that 8 category elements are displayed in the results

Starting URL: https://www.testotomasyonu.com/

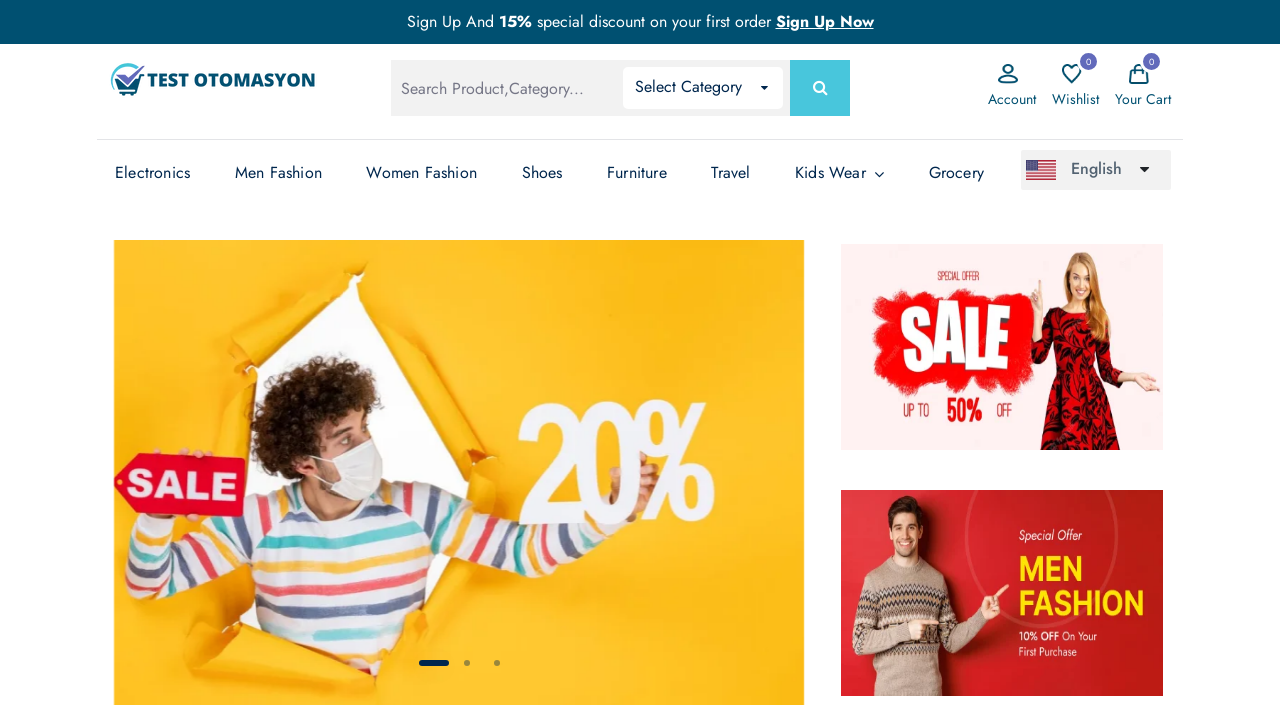

Filled search box with 'phone' on #global-search
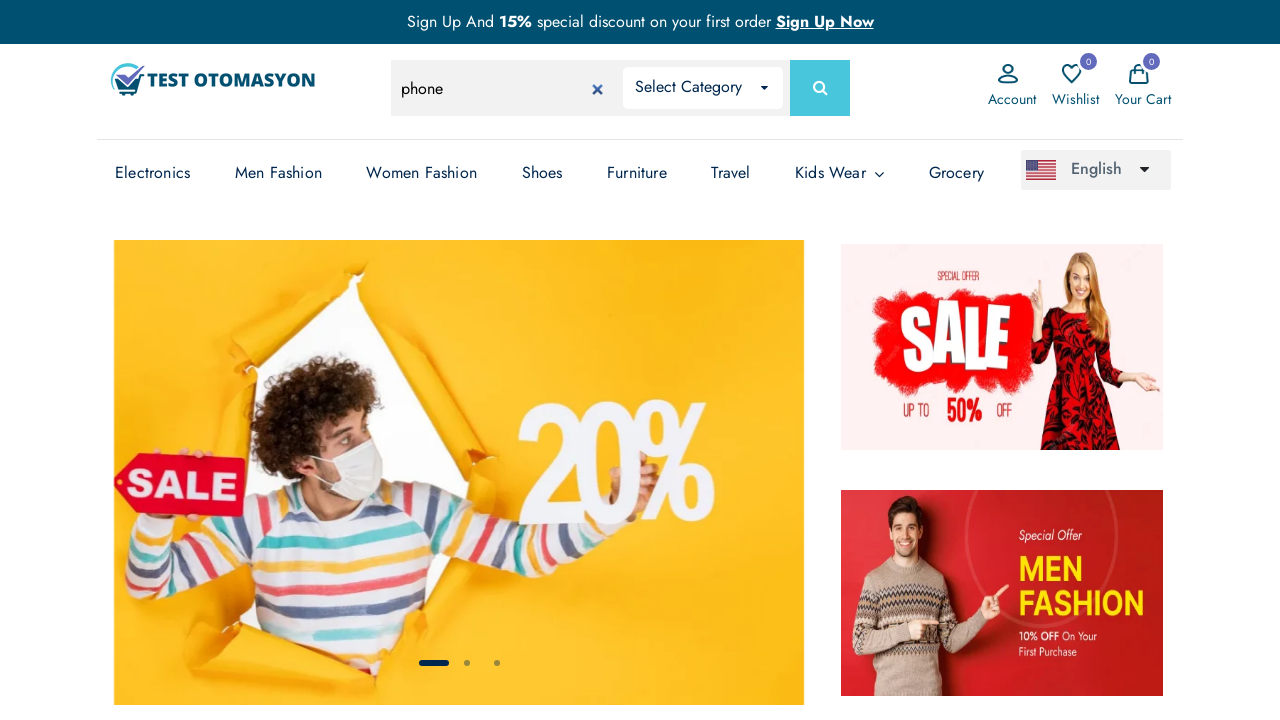

Pressed Enter to search for 'phone' on #global-search
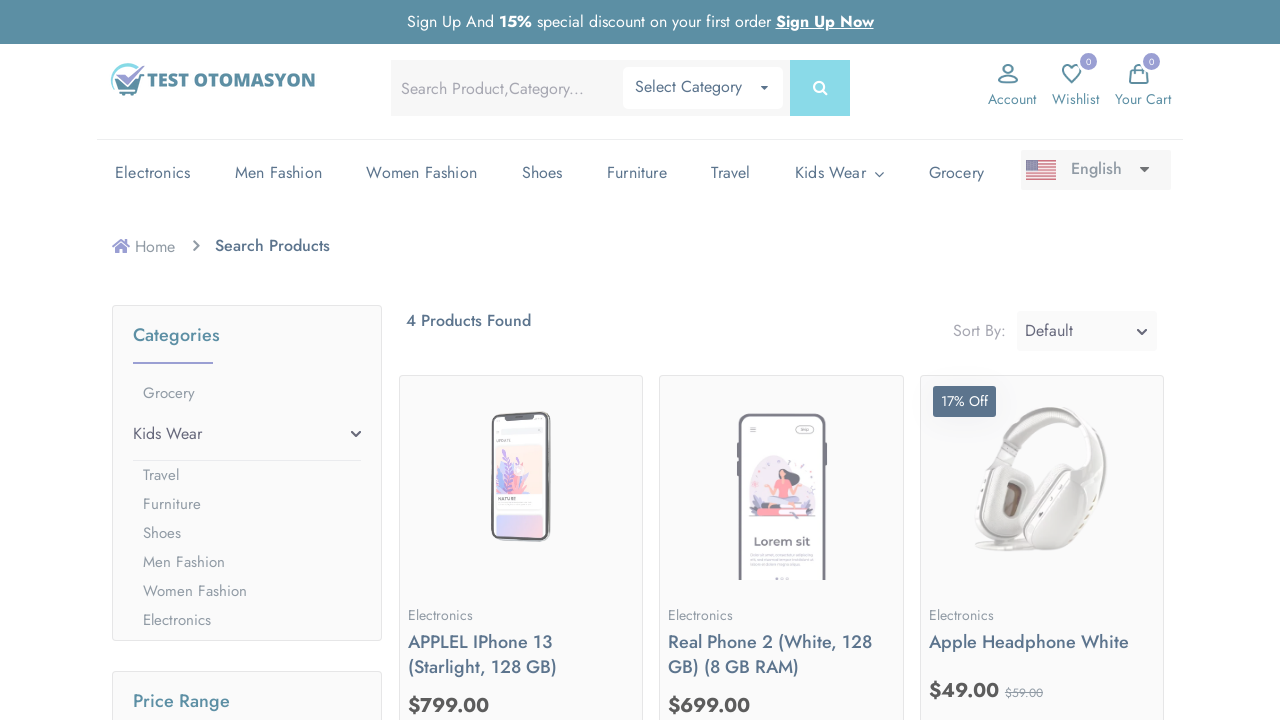

Category elements loaded
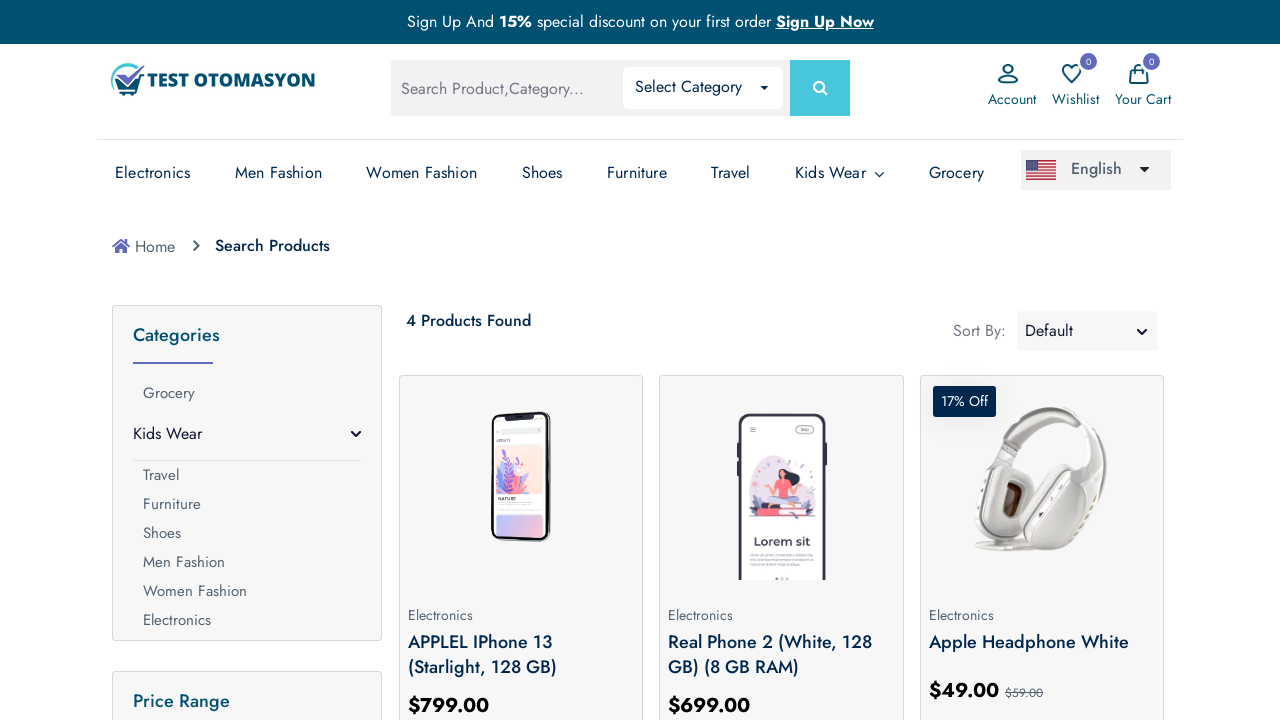

Retrieved all category elements
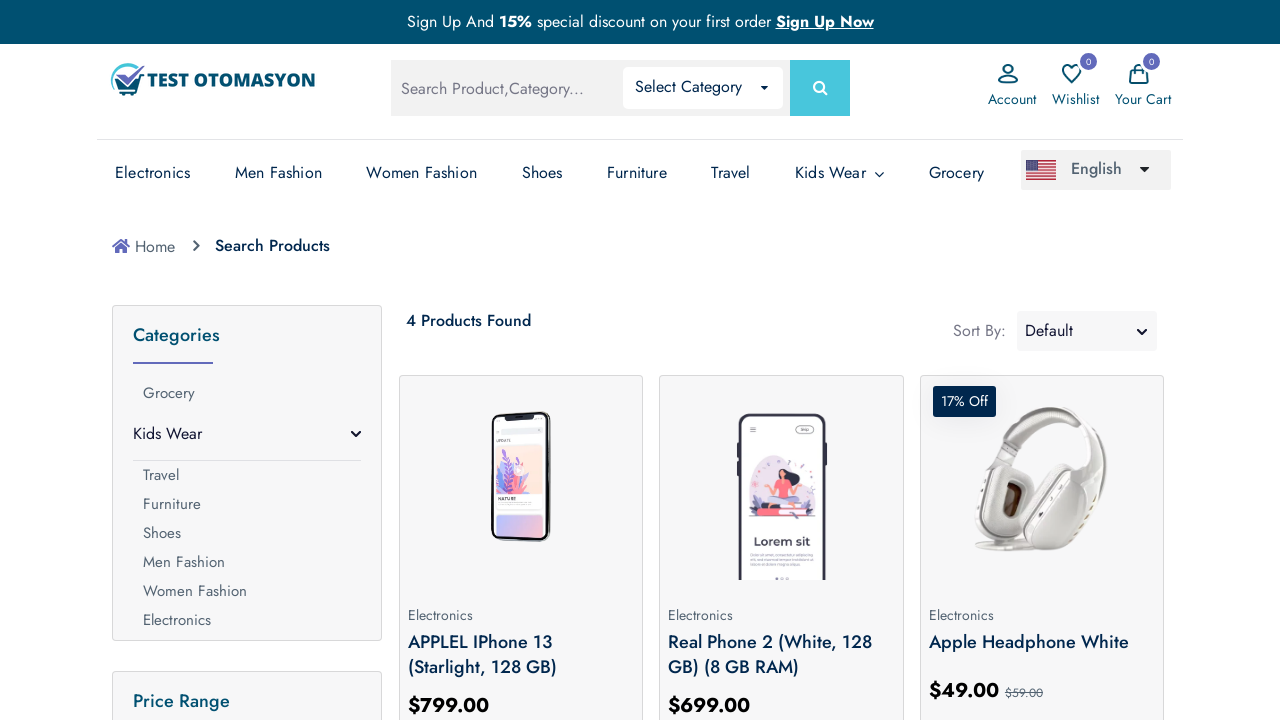

Verified that 8 category elements are displayed in search results
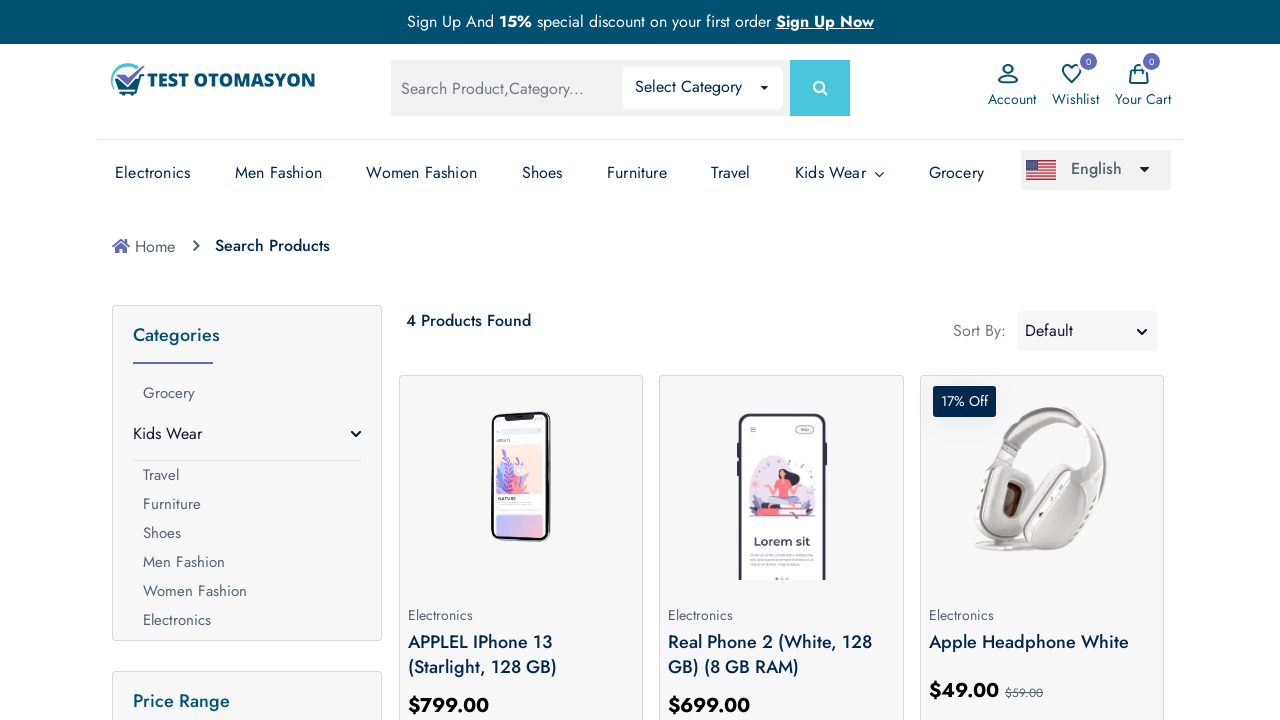

Printed all category names from search results
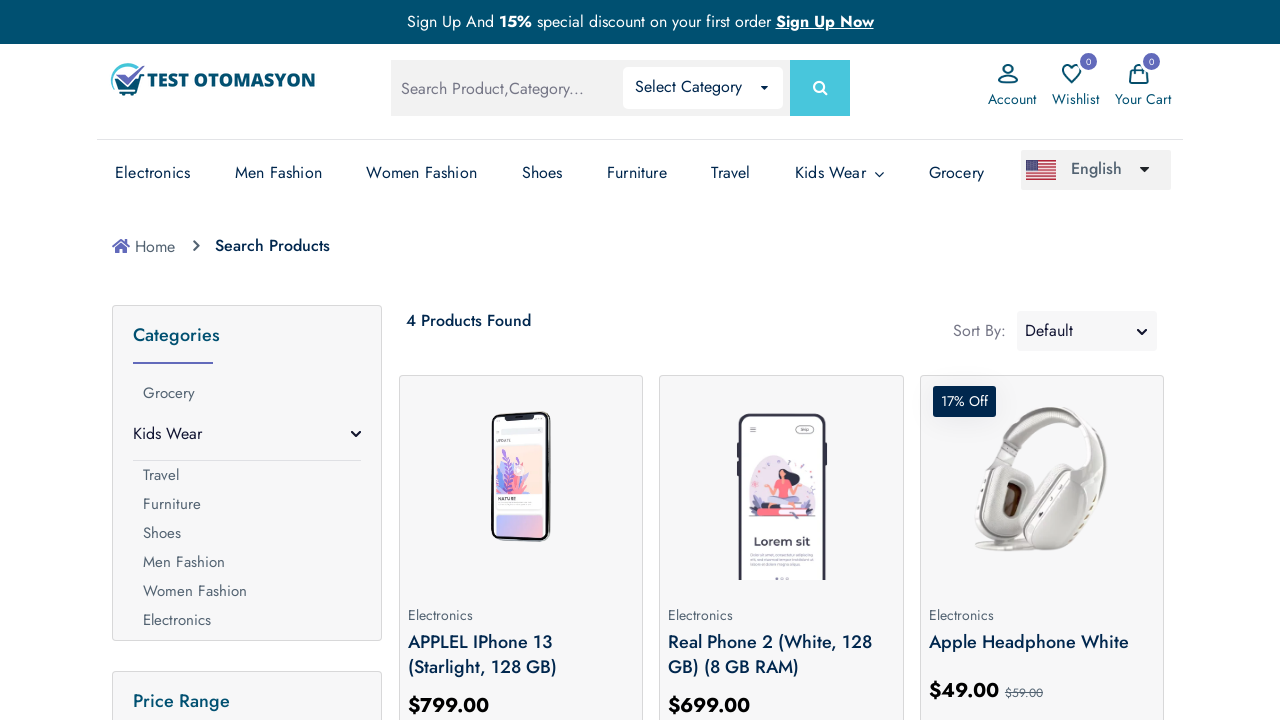

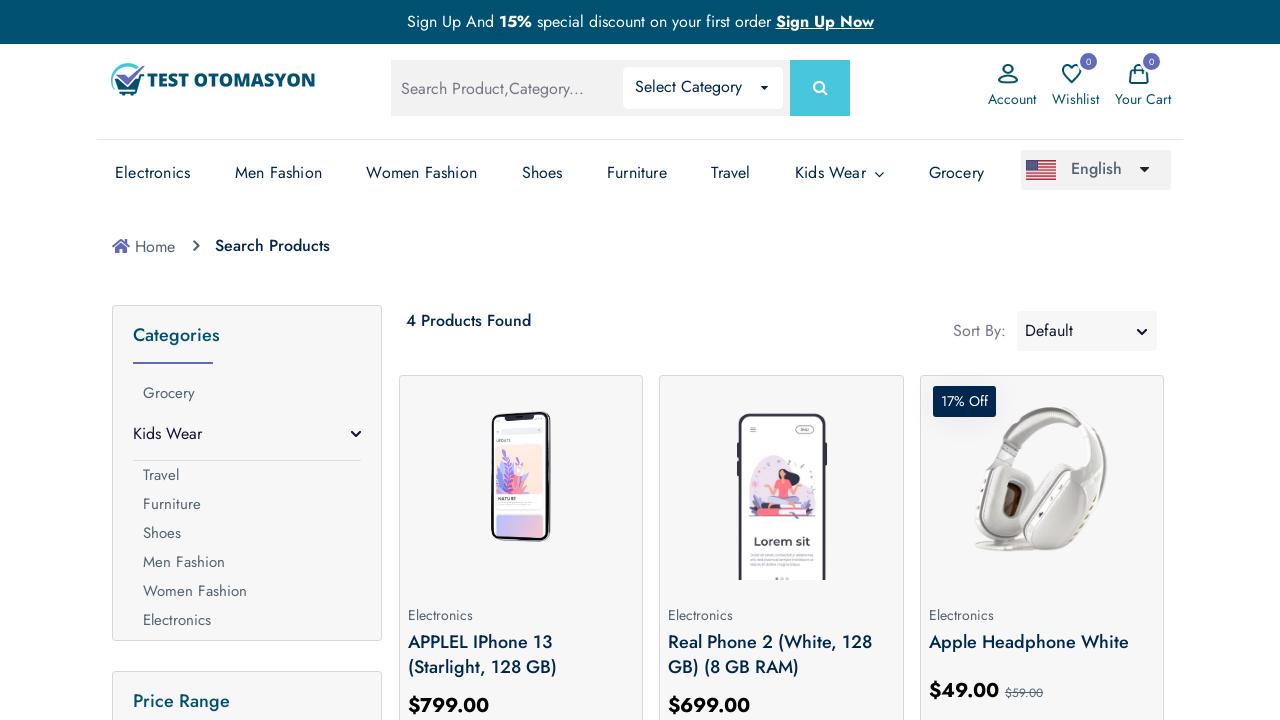